Tests the Contact Us page navigation by clicking the Contact Us link and scrolling through the page content

Starting URL: https://eficens.ai/

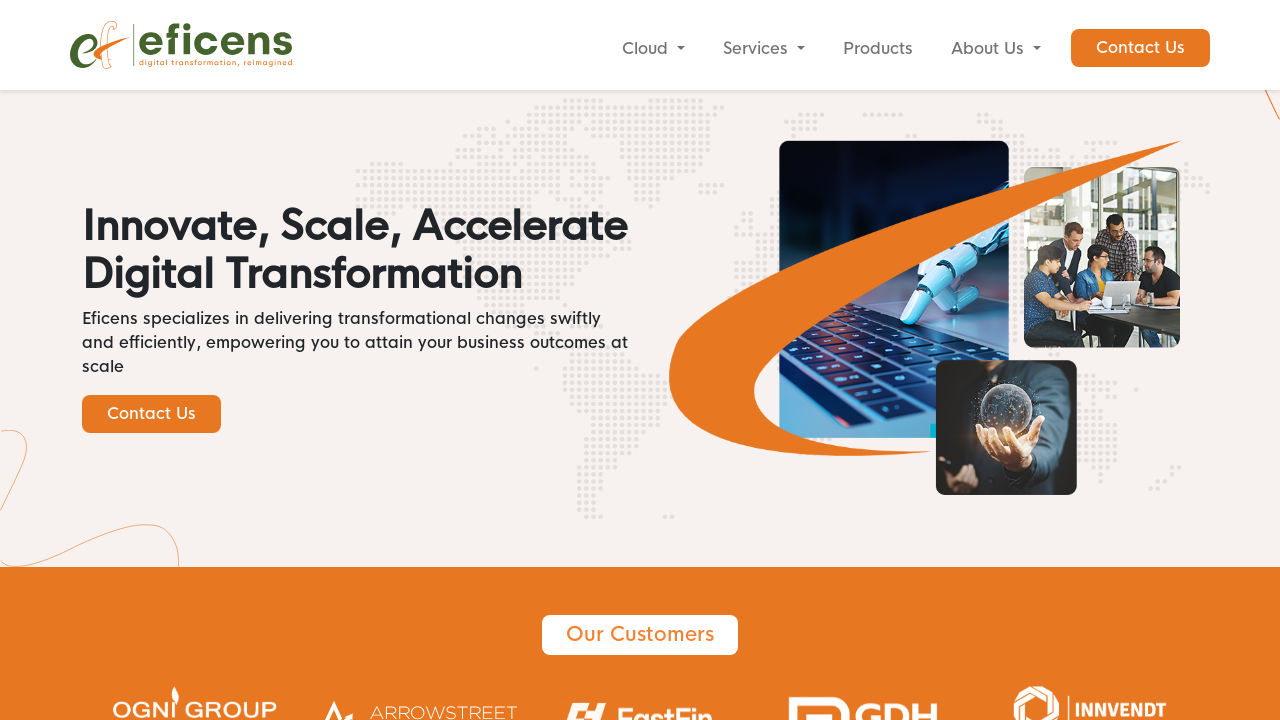

Contact Us link appeared and was attached to DOM
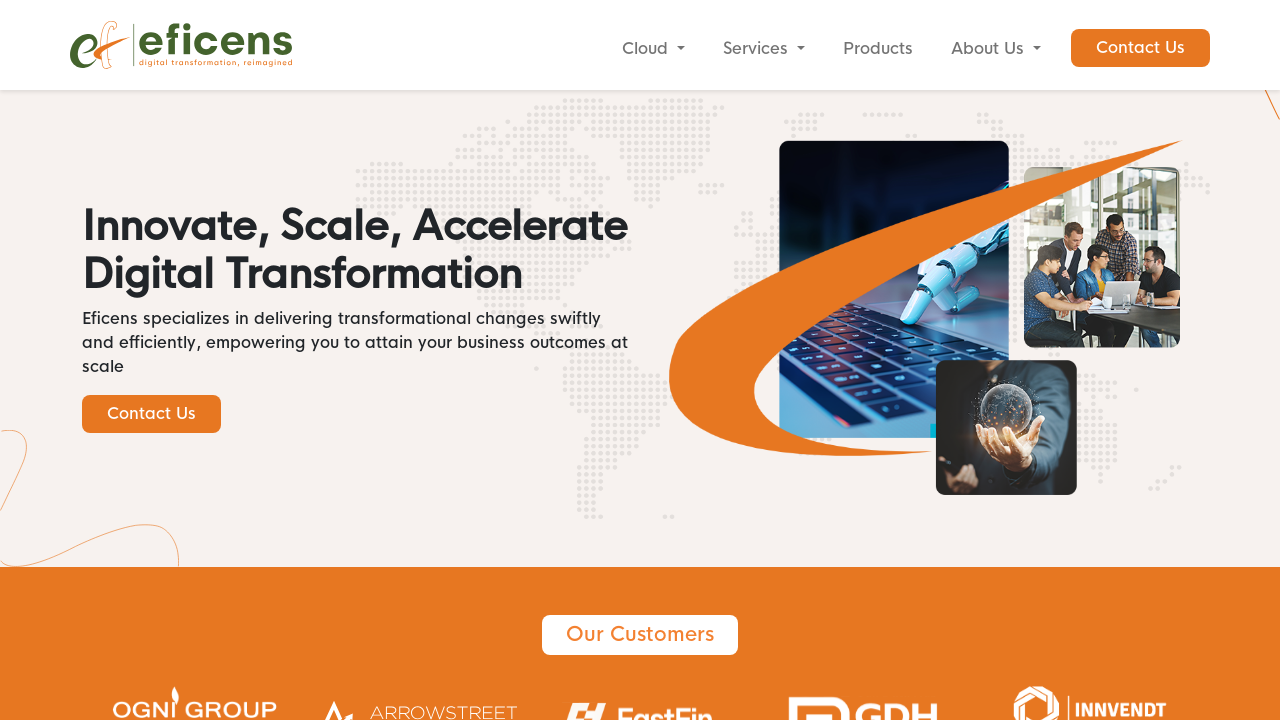

Clicked Contact Us link
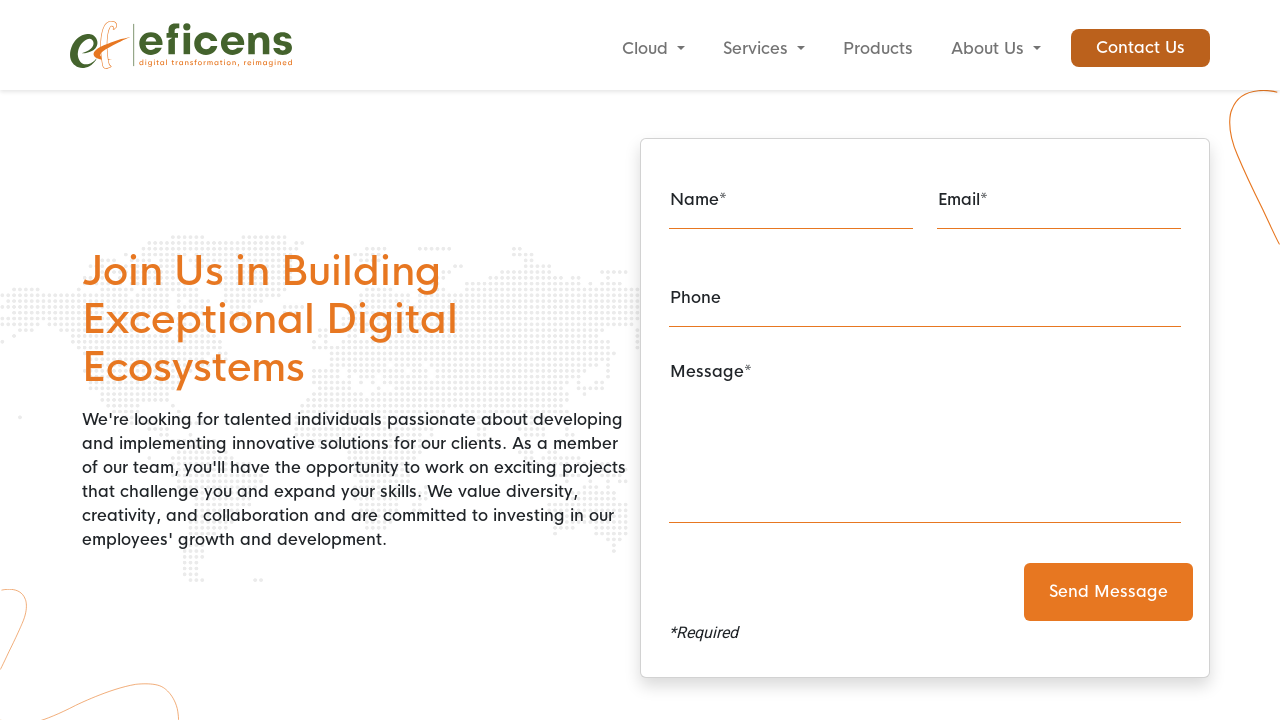

Contact Us page loaded (networkidle state reached)
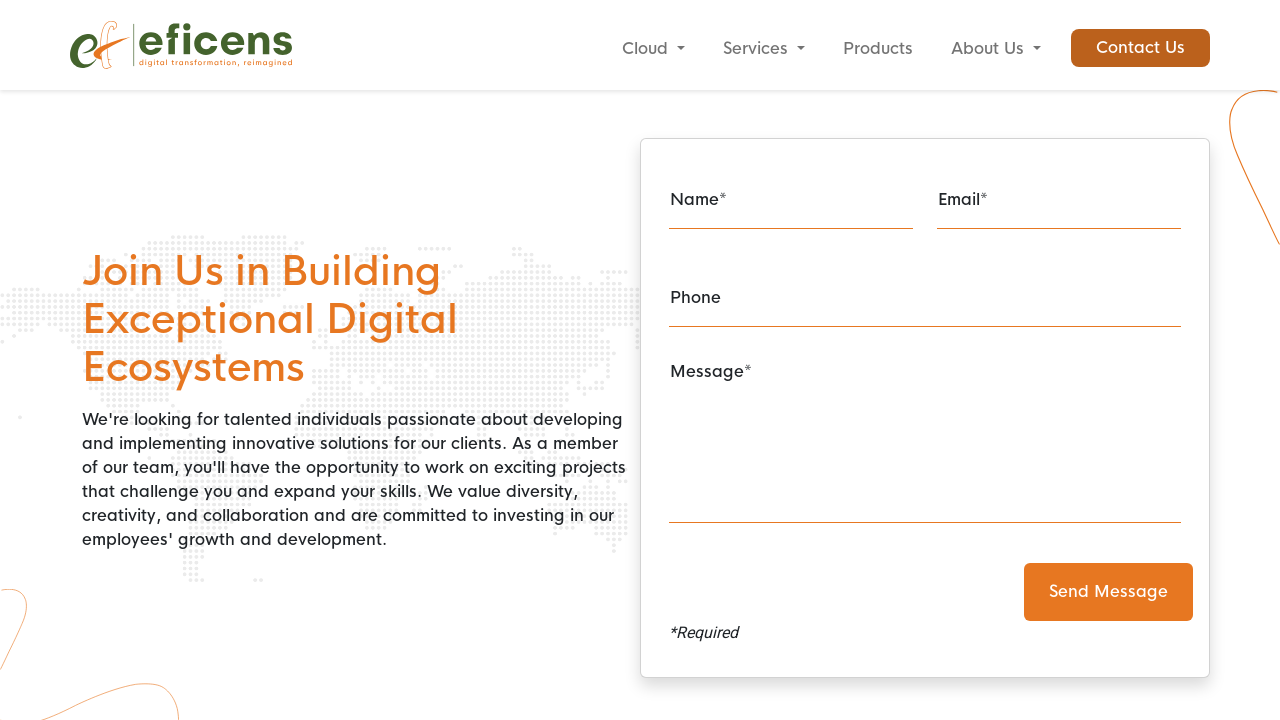

Scrolled down 8000 pixels to view page content
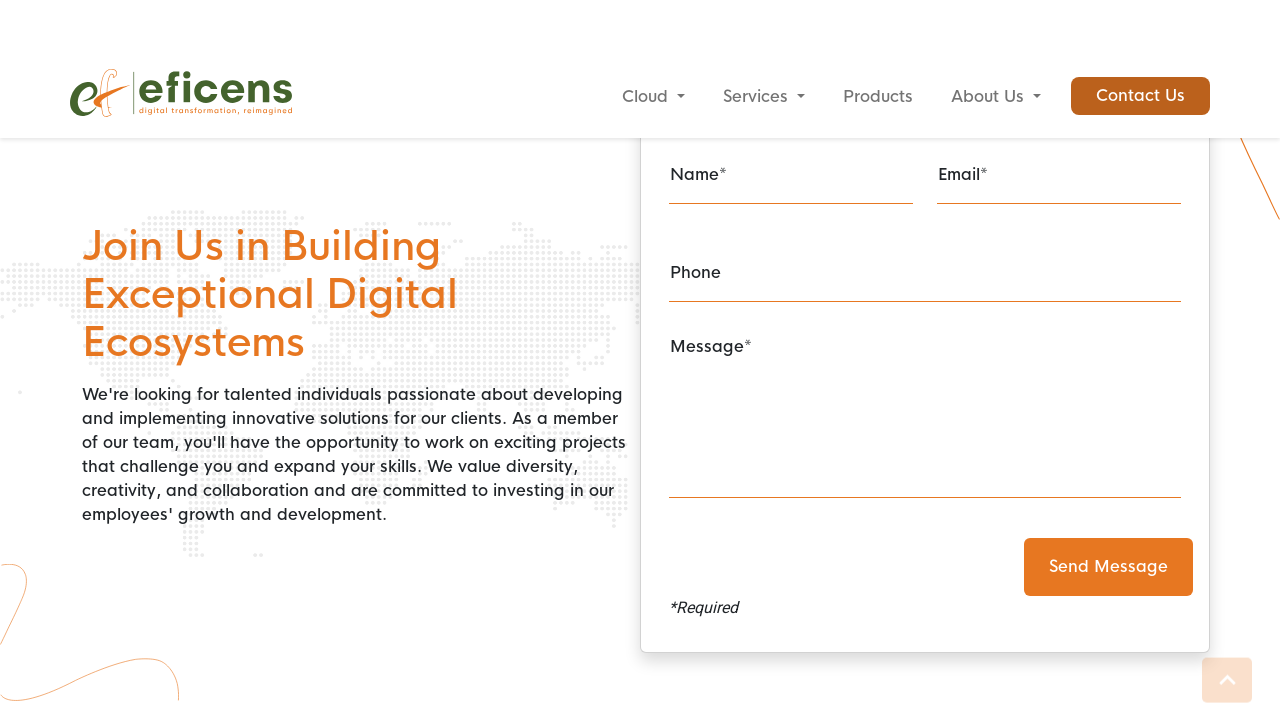

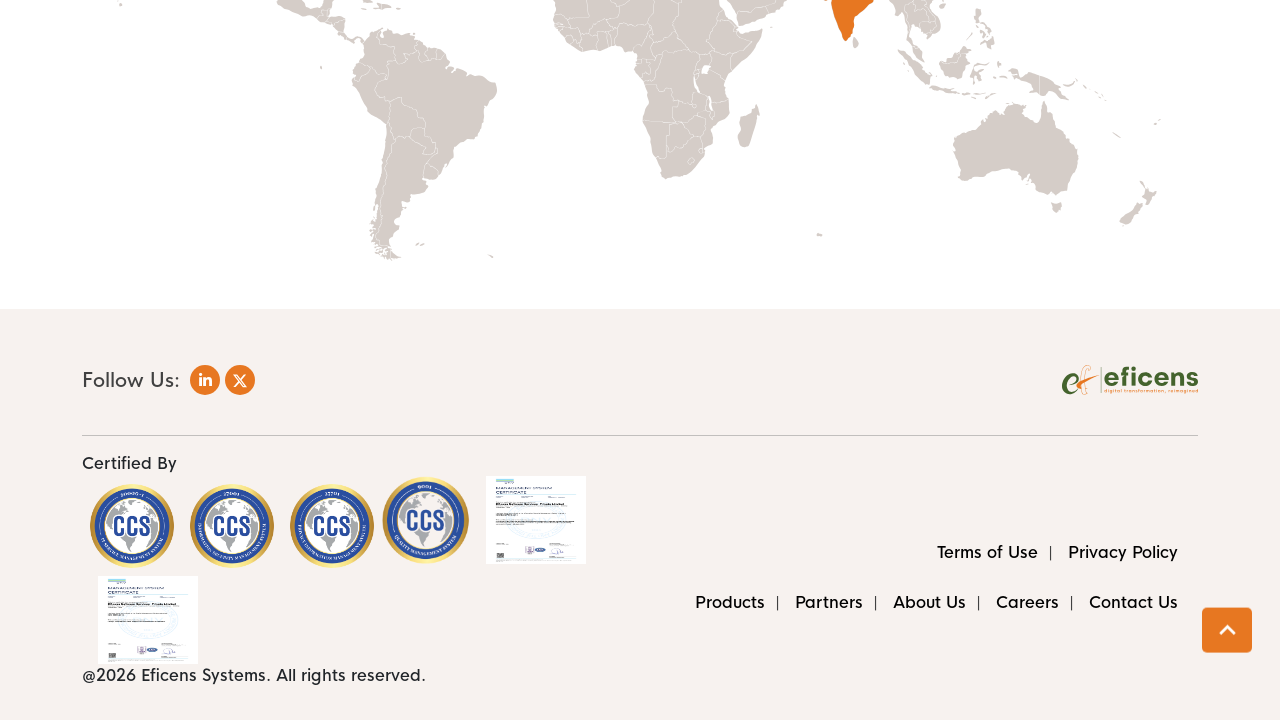